Tests user registration flow by navigating to register page, filling out registration form with valid data, and verifying successful registration

Starting URL: https://parabank.parasoft.com/parabank/index.htm

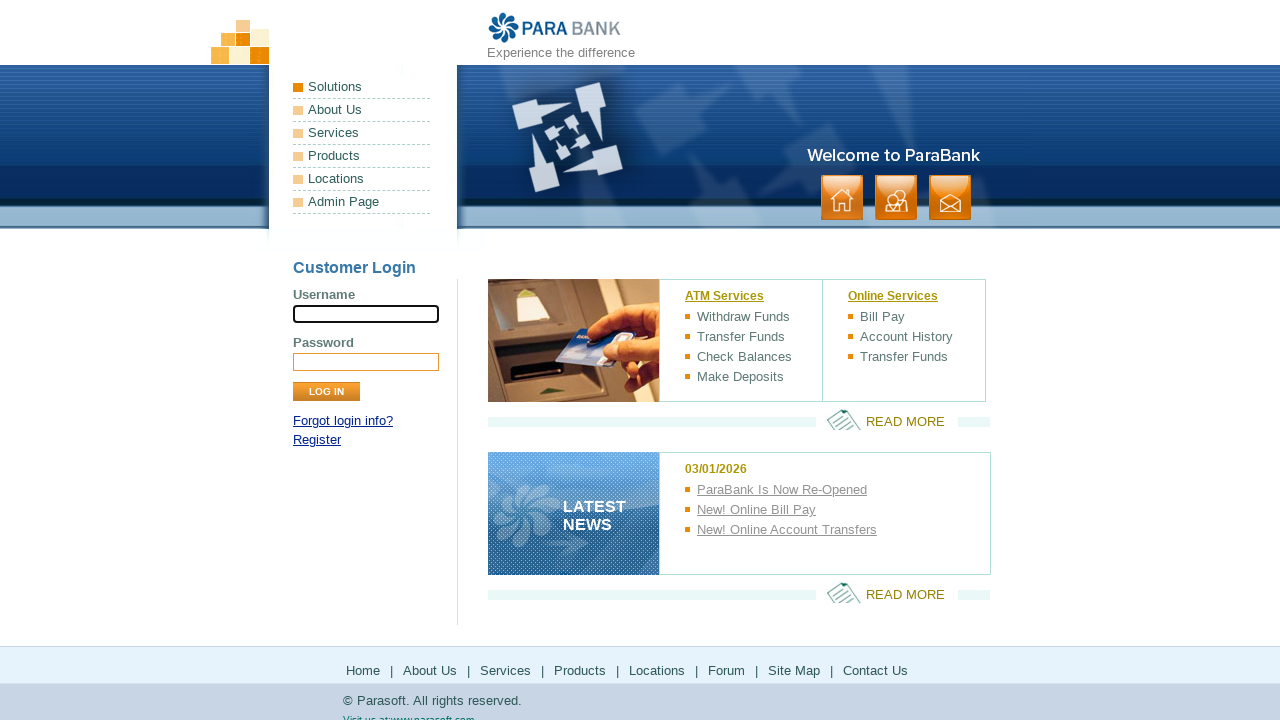

Clicked on Register link at (317, 440) on a[href*='register']
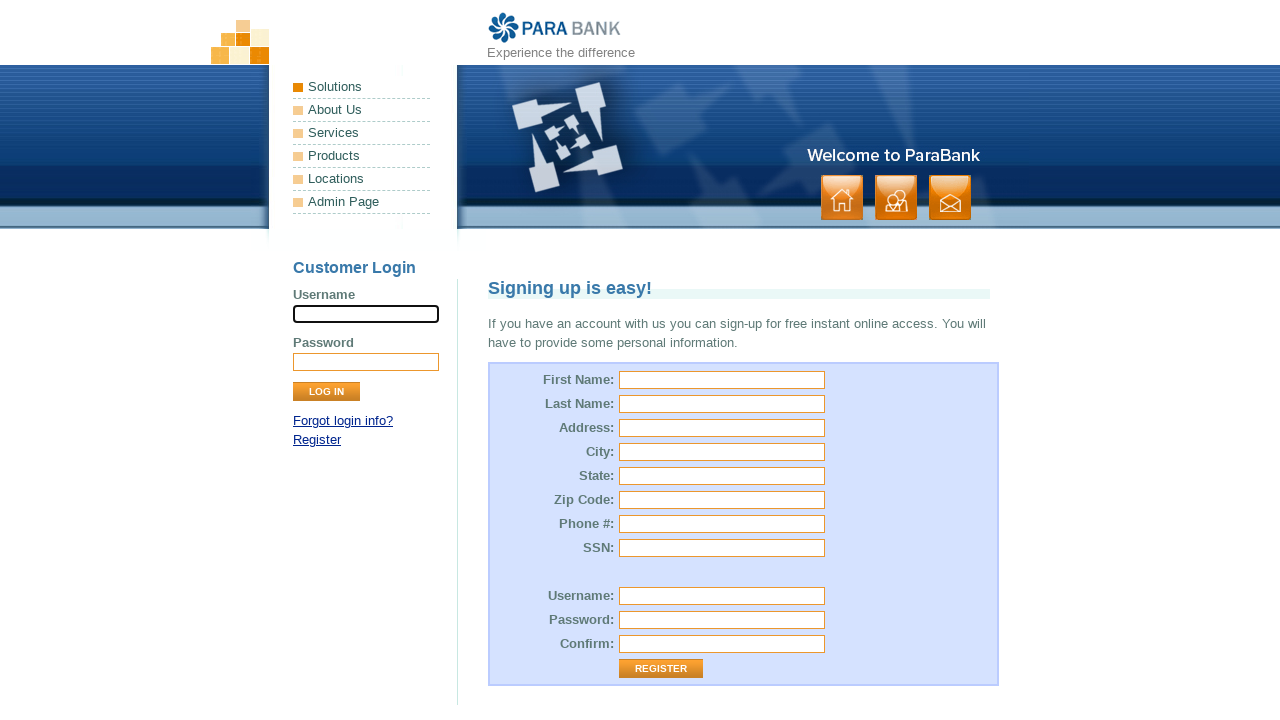

Filled first name field with 'John' on input[id='customer.firstName']
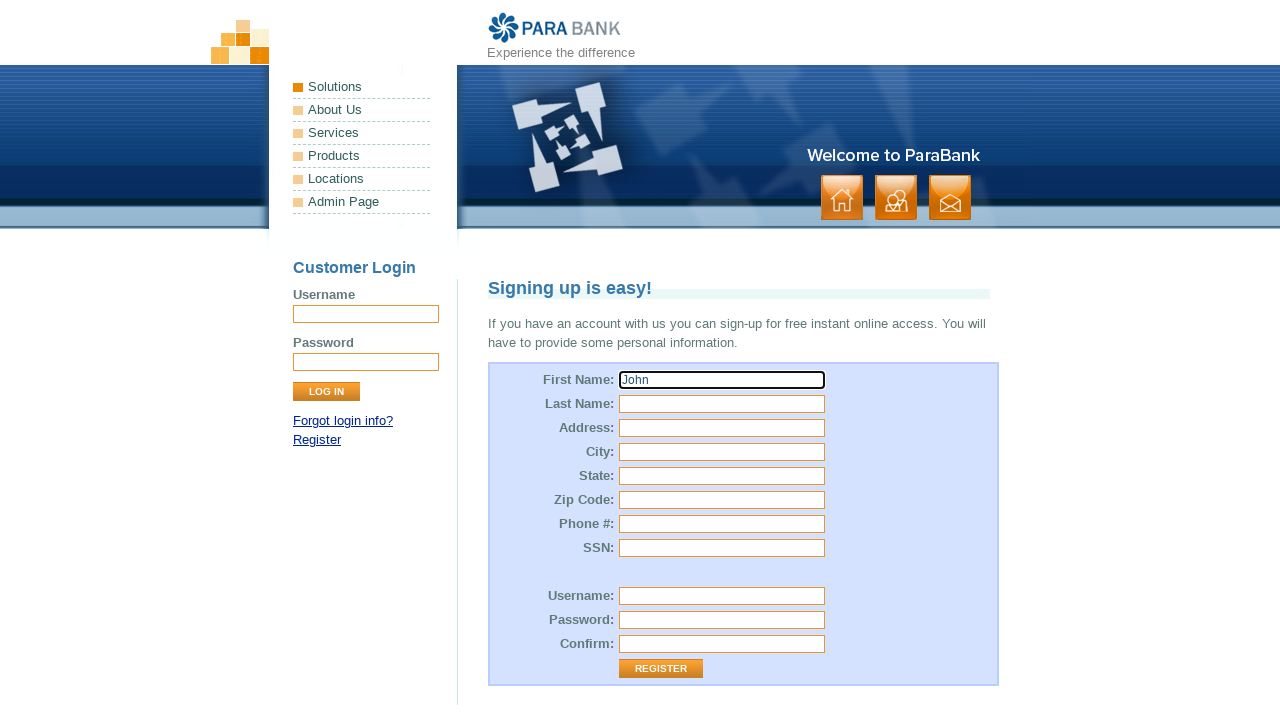

Filled last name field with 'Smith' on input[id='customer.lastName']
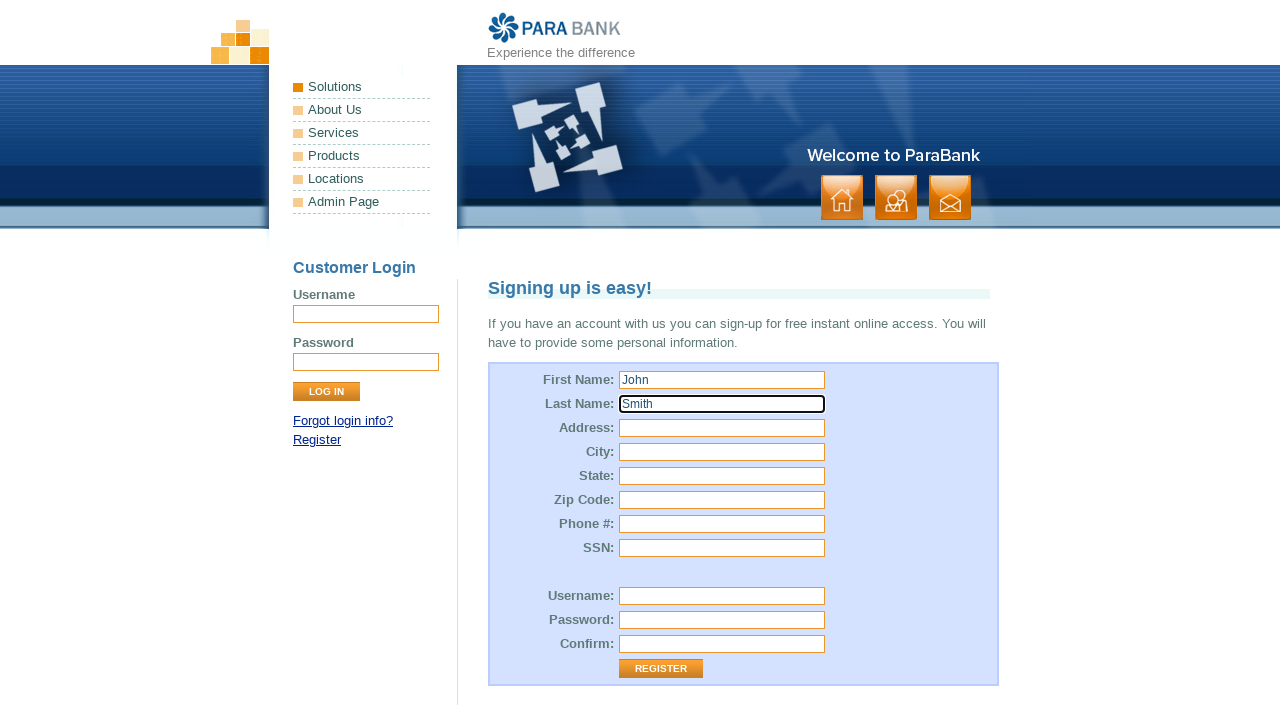

Filled street address field with '123 Main Street' on input[id='customer.address.street']
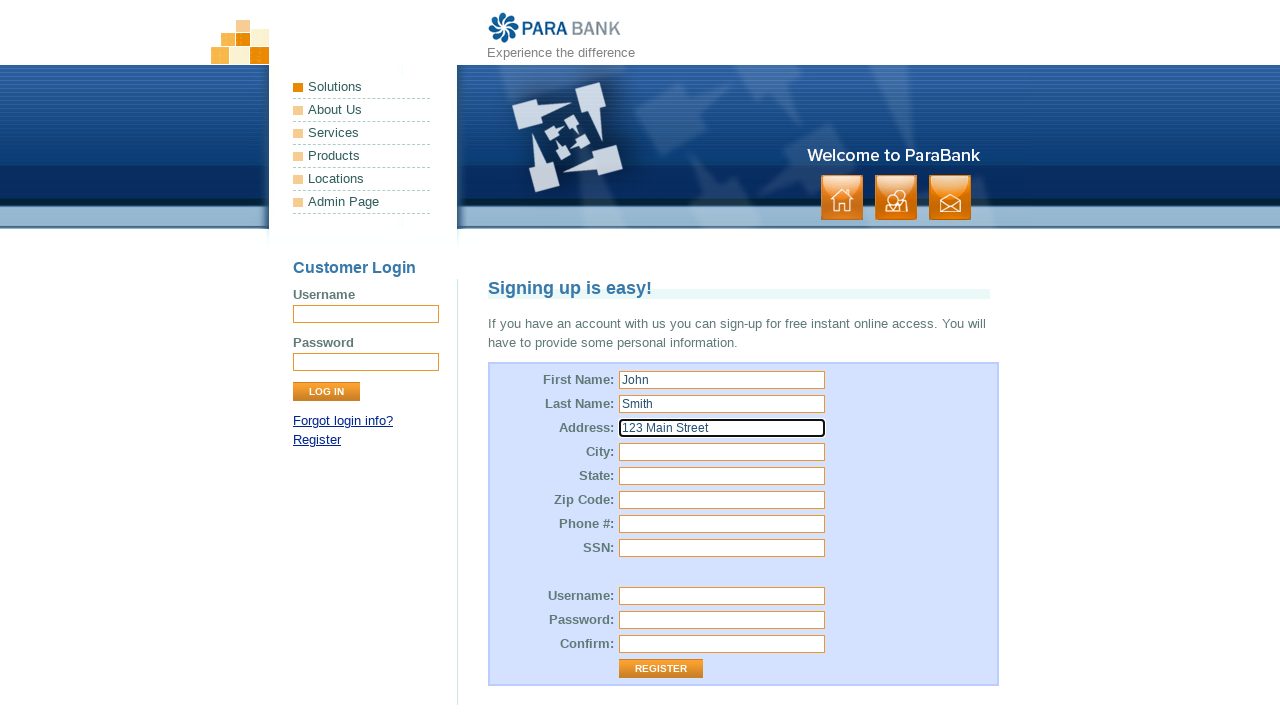

Filled city field with 'New York' on input[id='customer.address.city']
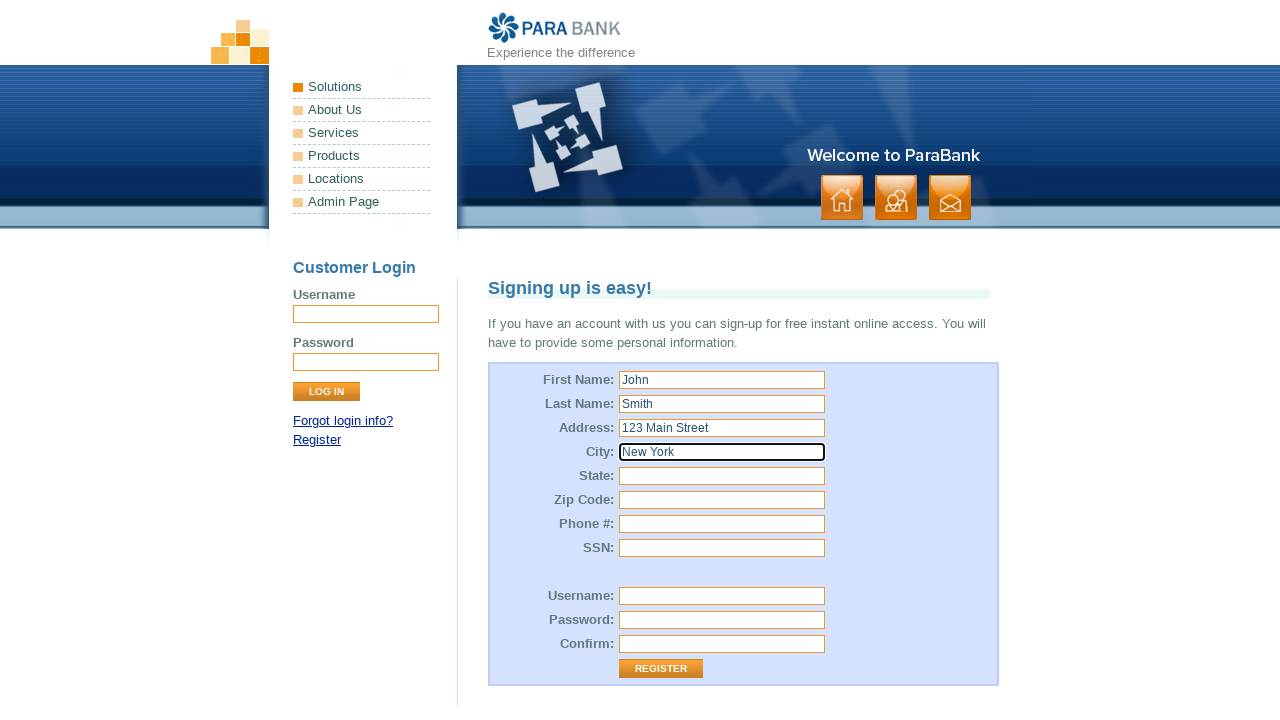

Filled state field with 'NY' on input[id='customer.address.state']
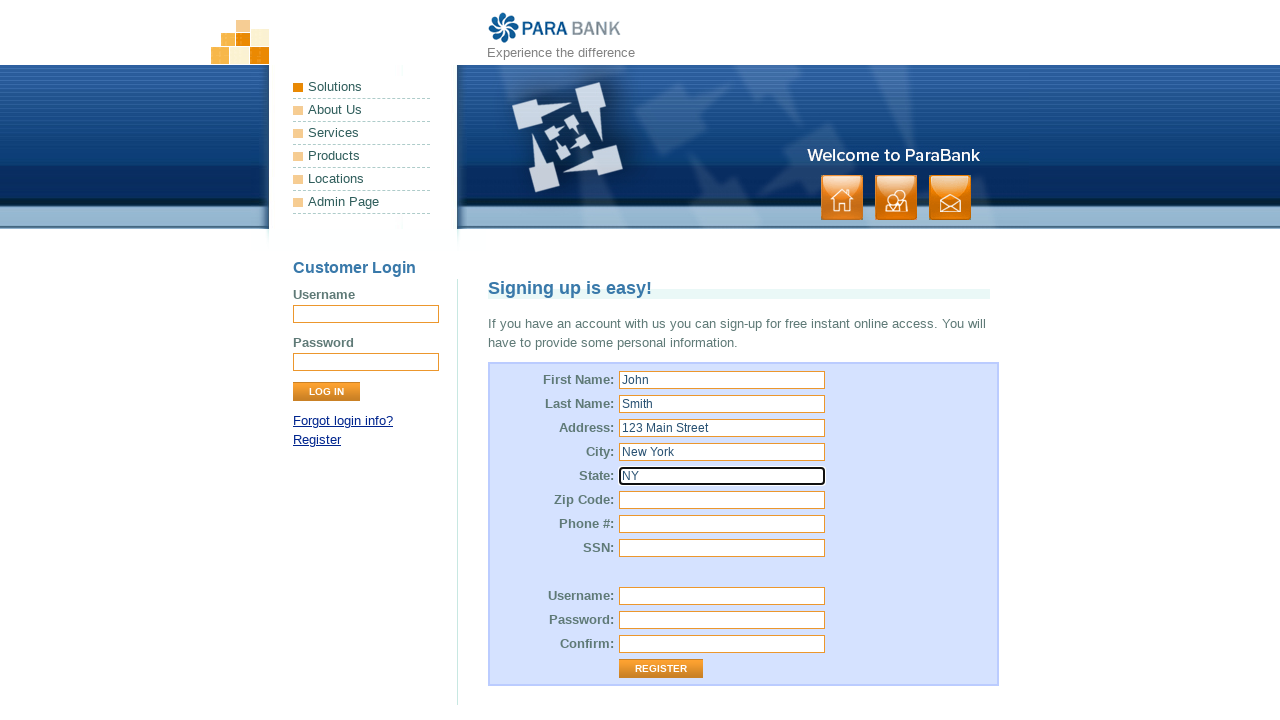

Filled zip code field with '10001' on input[id='customer.address.zipCode']
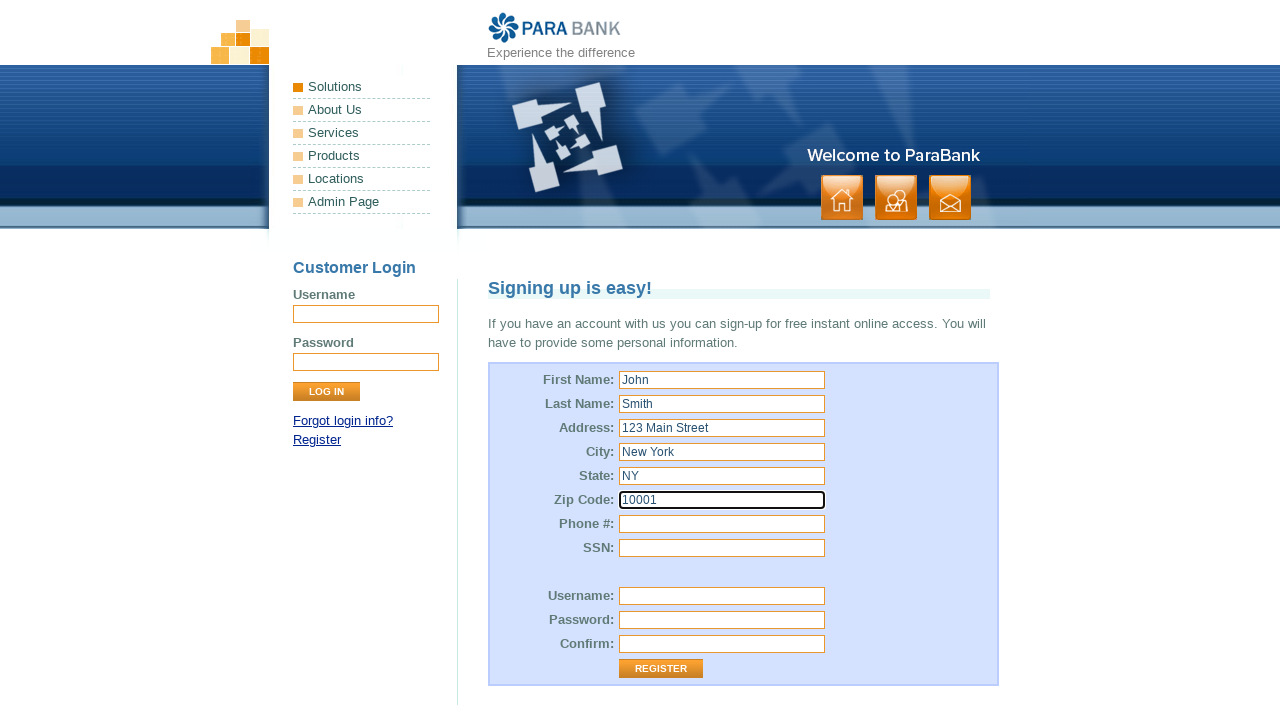

Filled phone number field with '5551234567' on input[id='customer.phoneNumber']
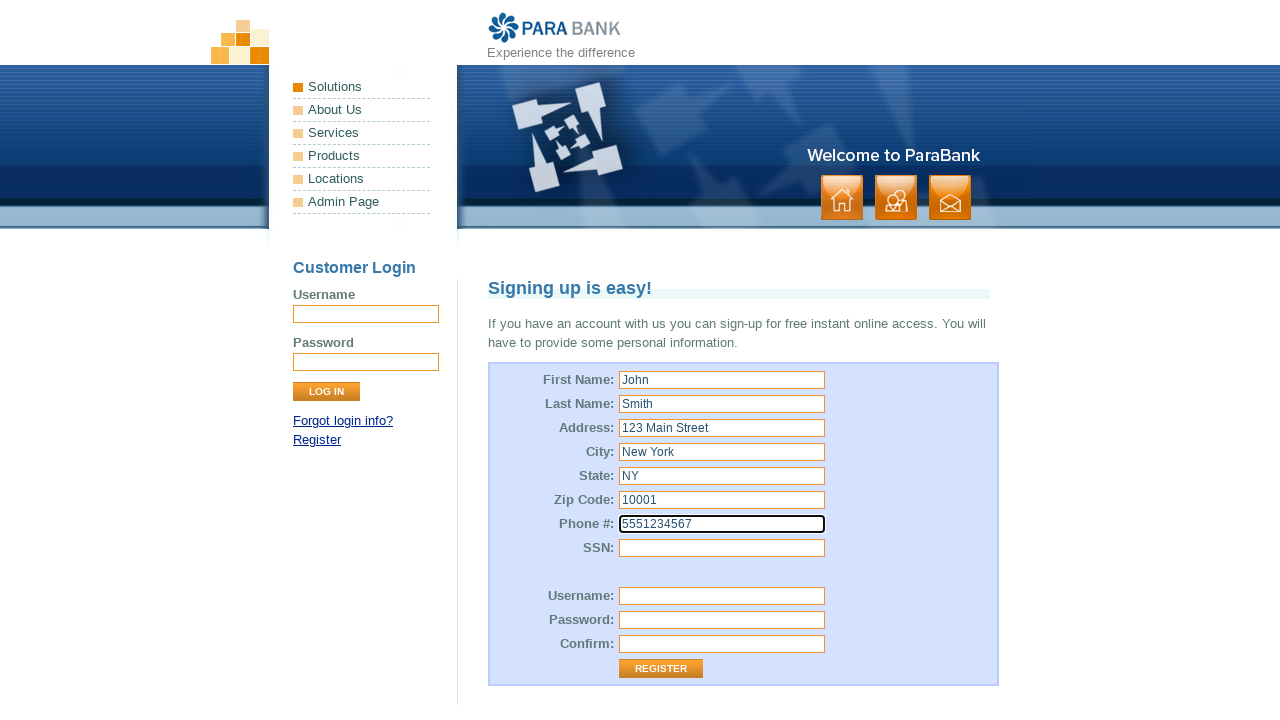

Filled SSN field with '123456789' on input[id='customer.ssn']
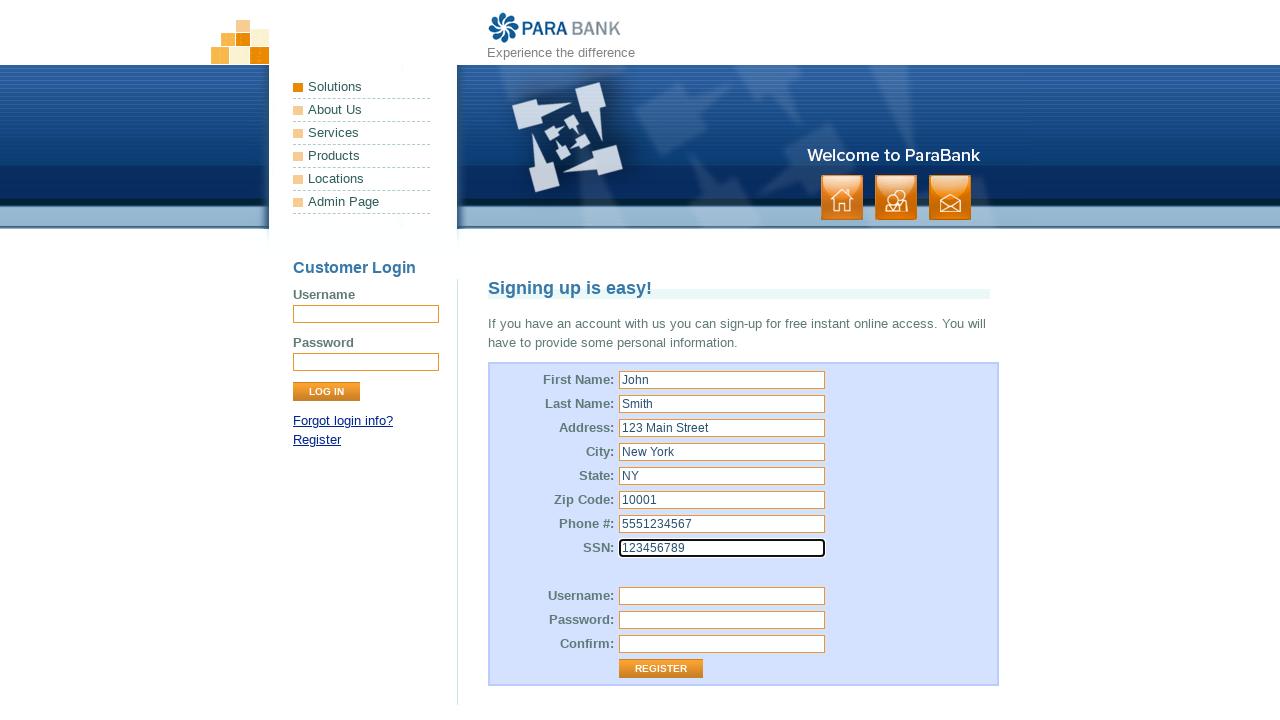

Filled username field with 'johnsmith2024' on input[id='customer.username']
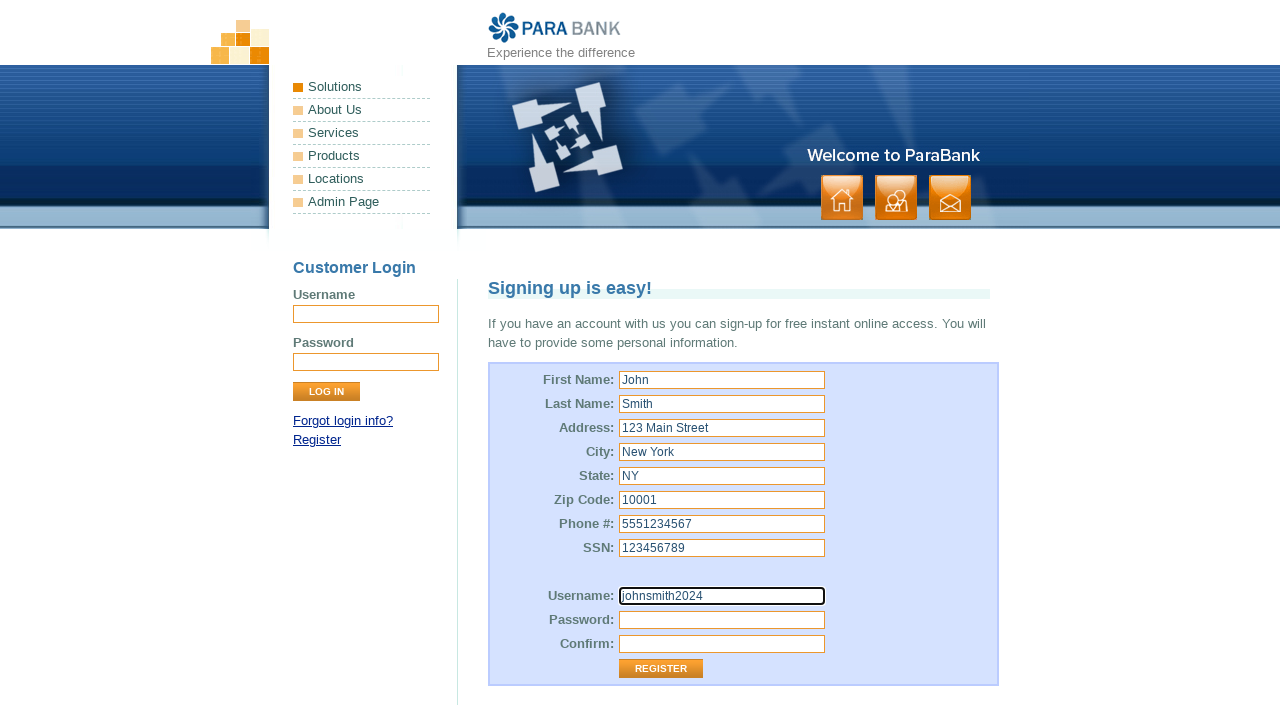

Filled password field with 'TestPass123!' on input[id='customer.password']
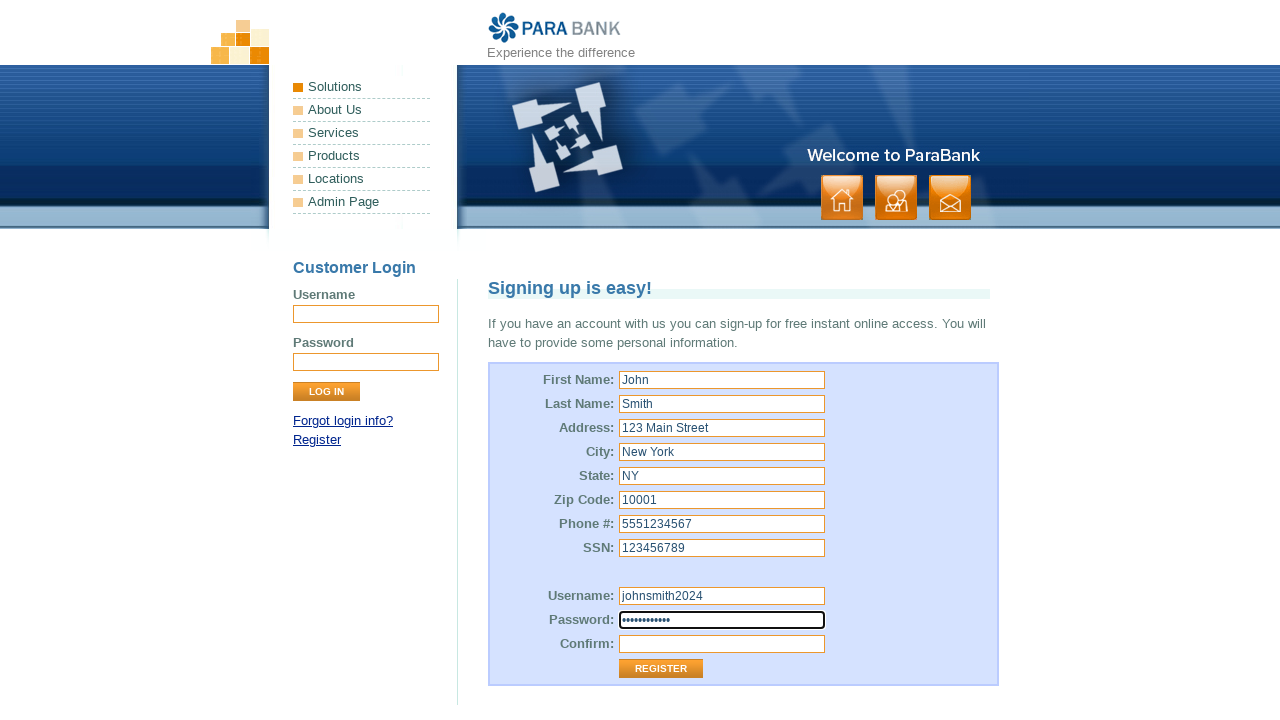

Filled repeated password field with 'TestPass123!' on input[id='repeatedPassword']
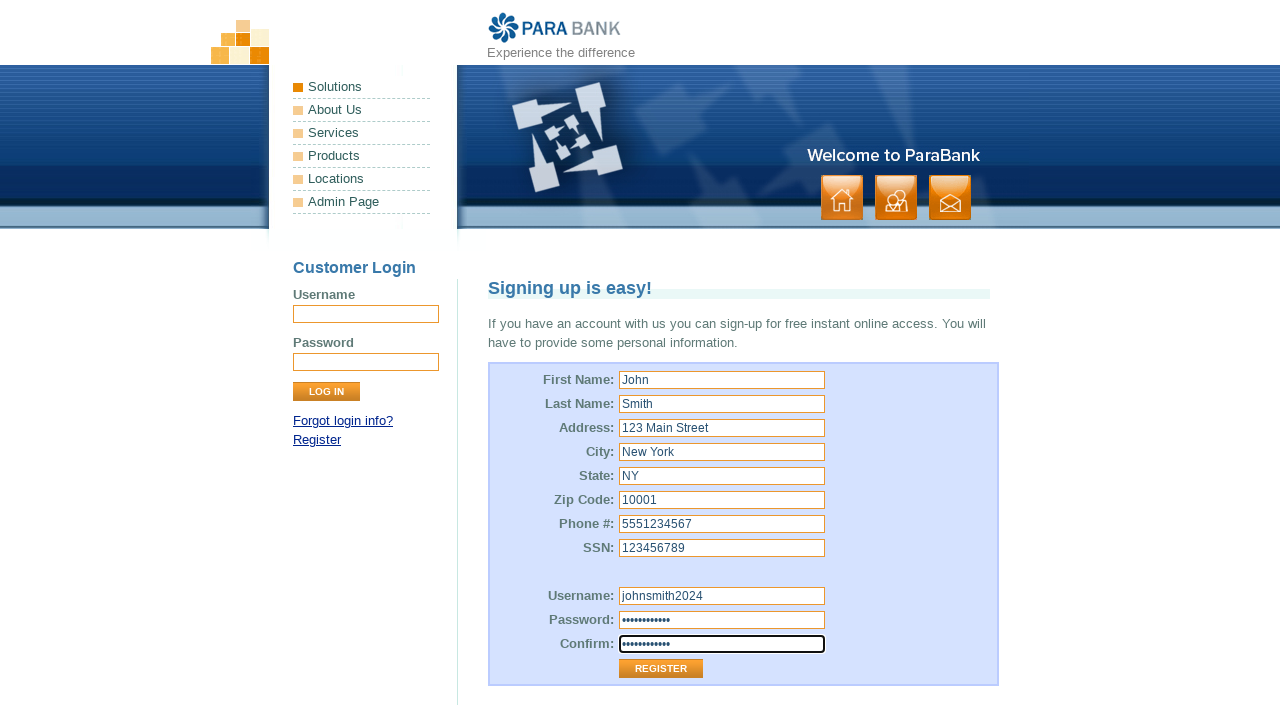

Clicked Register button to submit registration form at (661, 669) on input[value='Register']
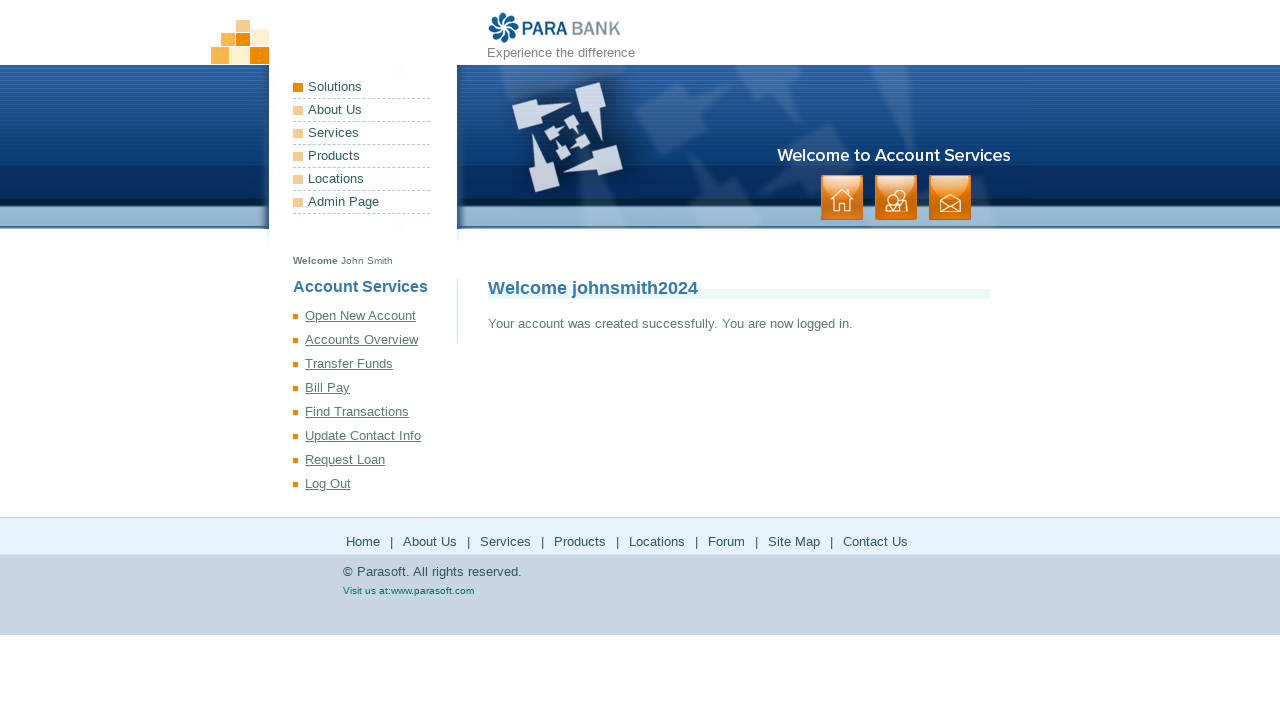

Verified successful registration message displayed
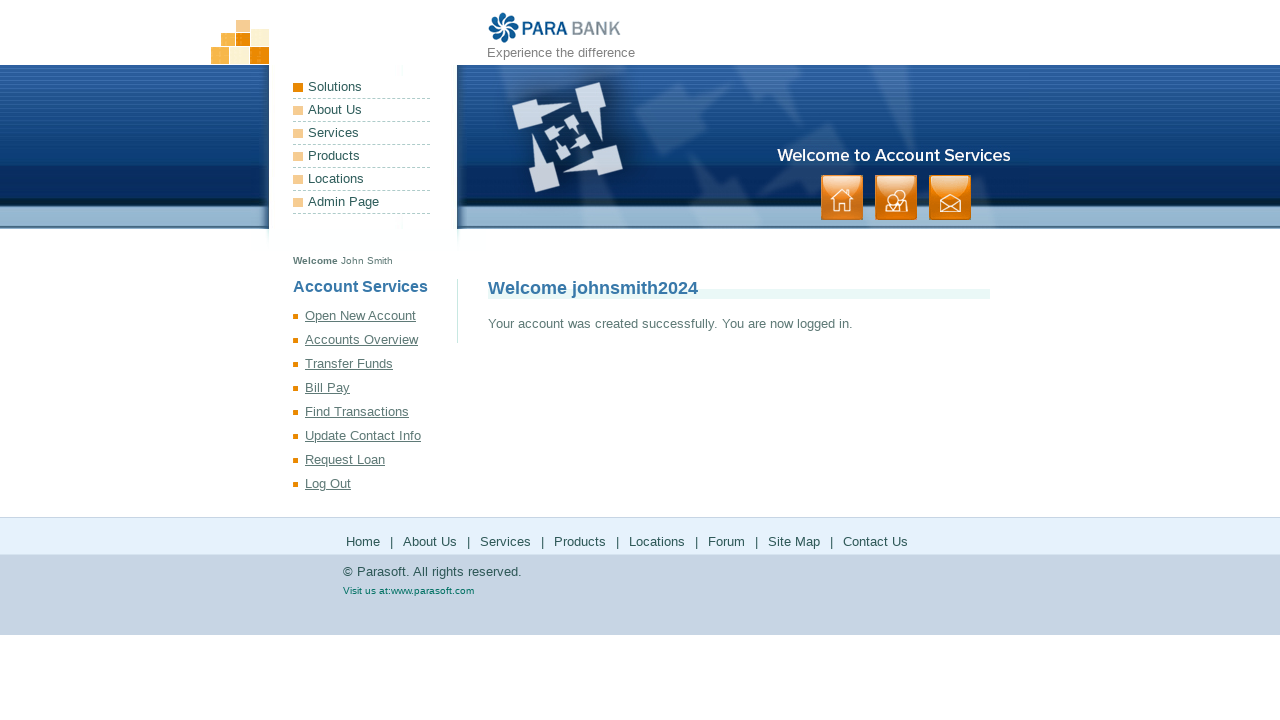

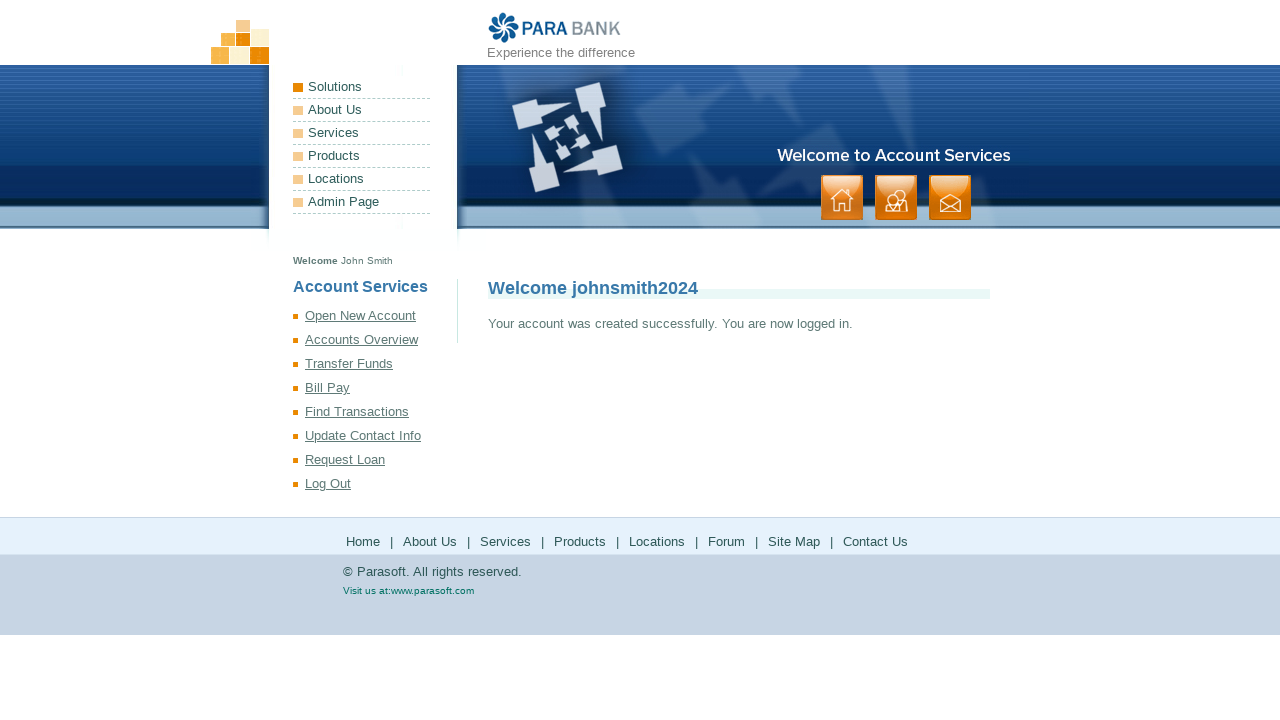